Tests that a todo item is removed when edited to an empty string

Starting URL: https://demo.playwright.dev/todomvc

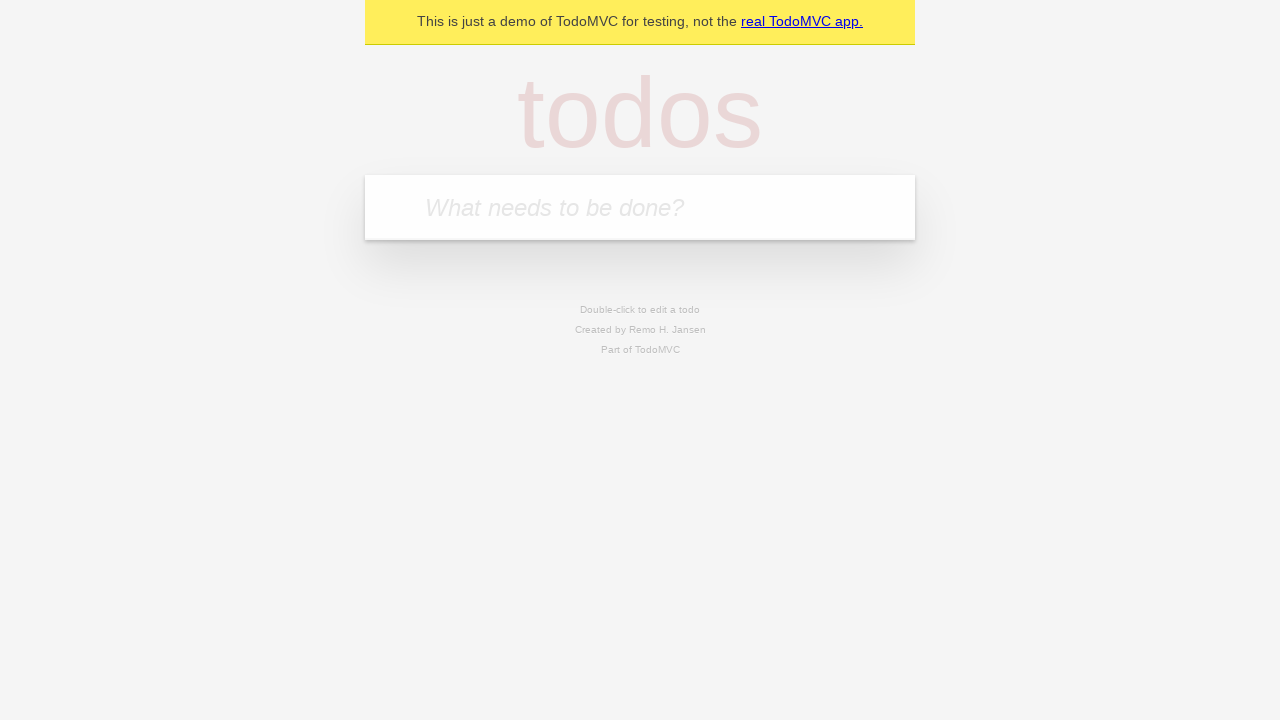

Filled todo input with 'buy some cheese' on internal:attr=[placeholder="What needs to be done?"i]
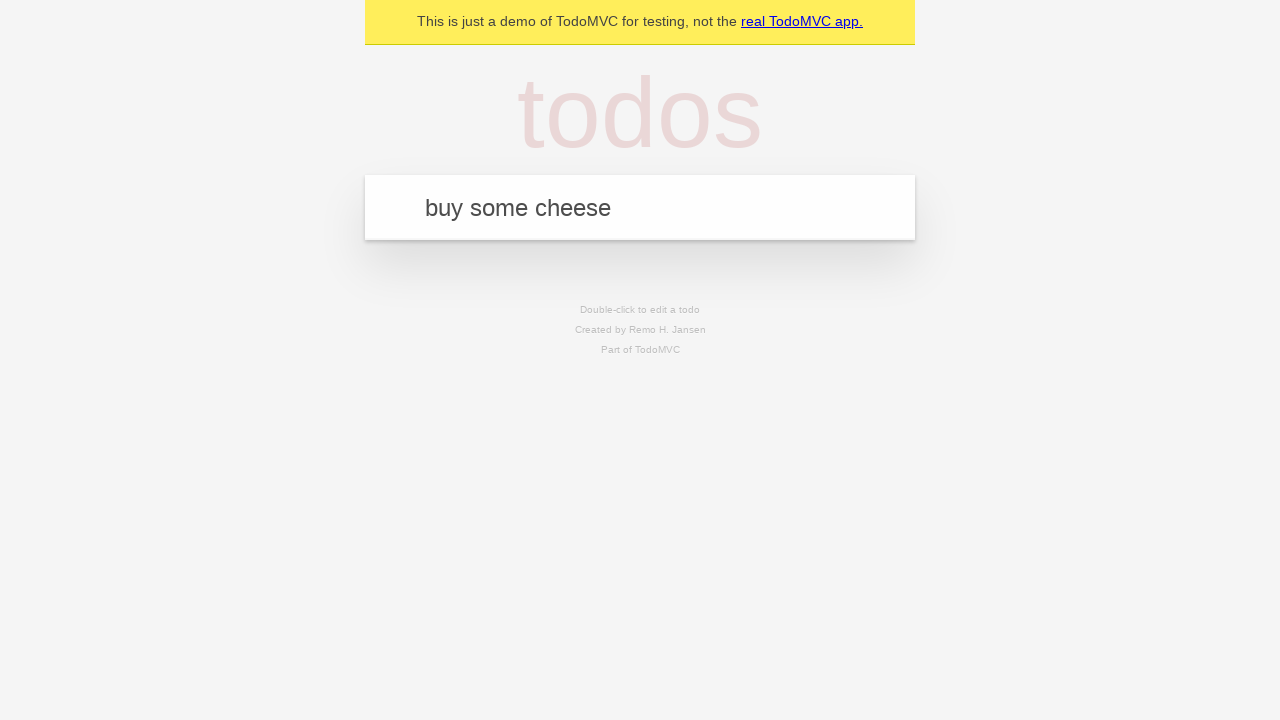

Pressed Enter to add first todo on internal:attr=[placeholder="What needs to be done?"i]
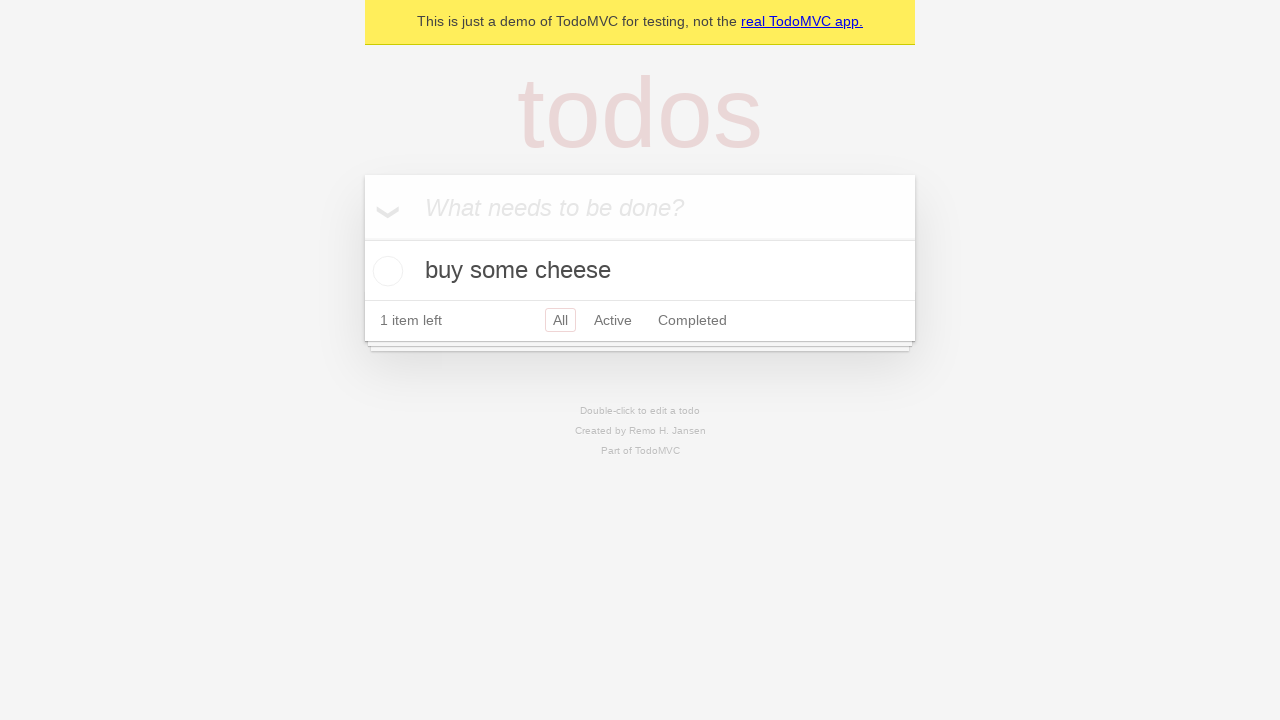

Filled todo input with 'feed the cat' on internal:attr=[placeholder="What needs to be done?"i]
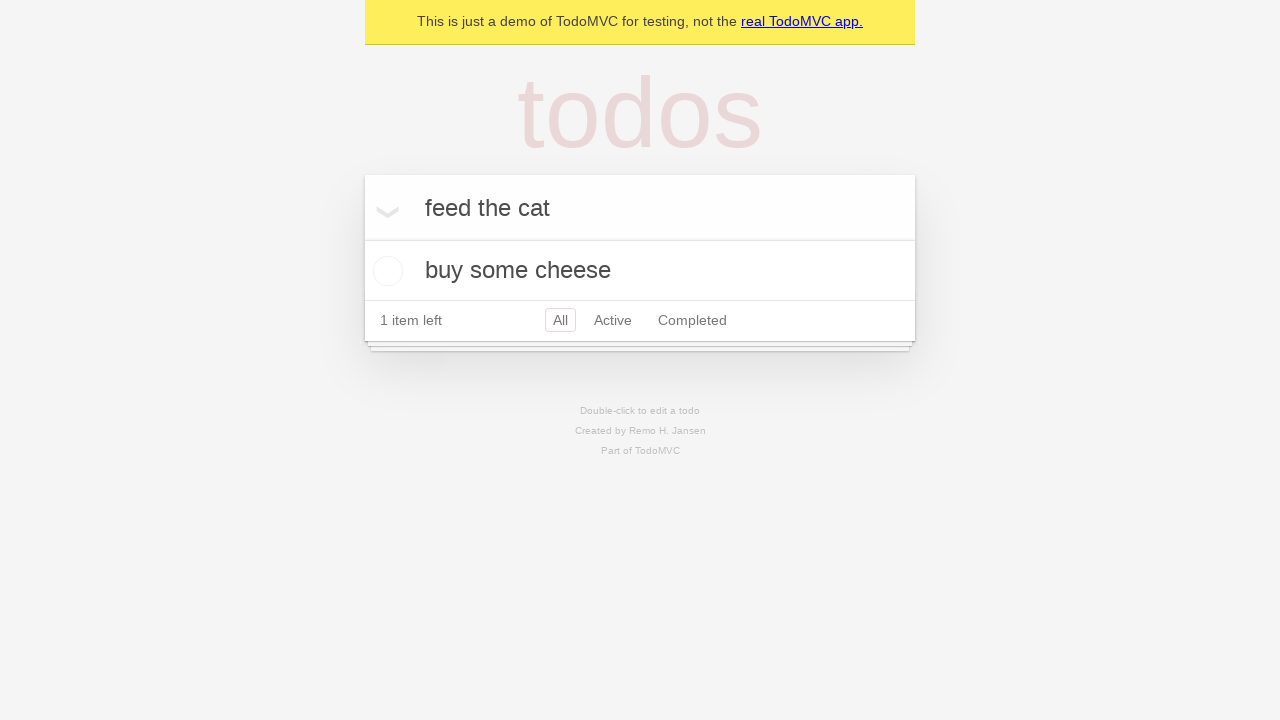

Pressed Enter to add second todo on internal:attr=[placeholder="What needs to be done?"i]
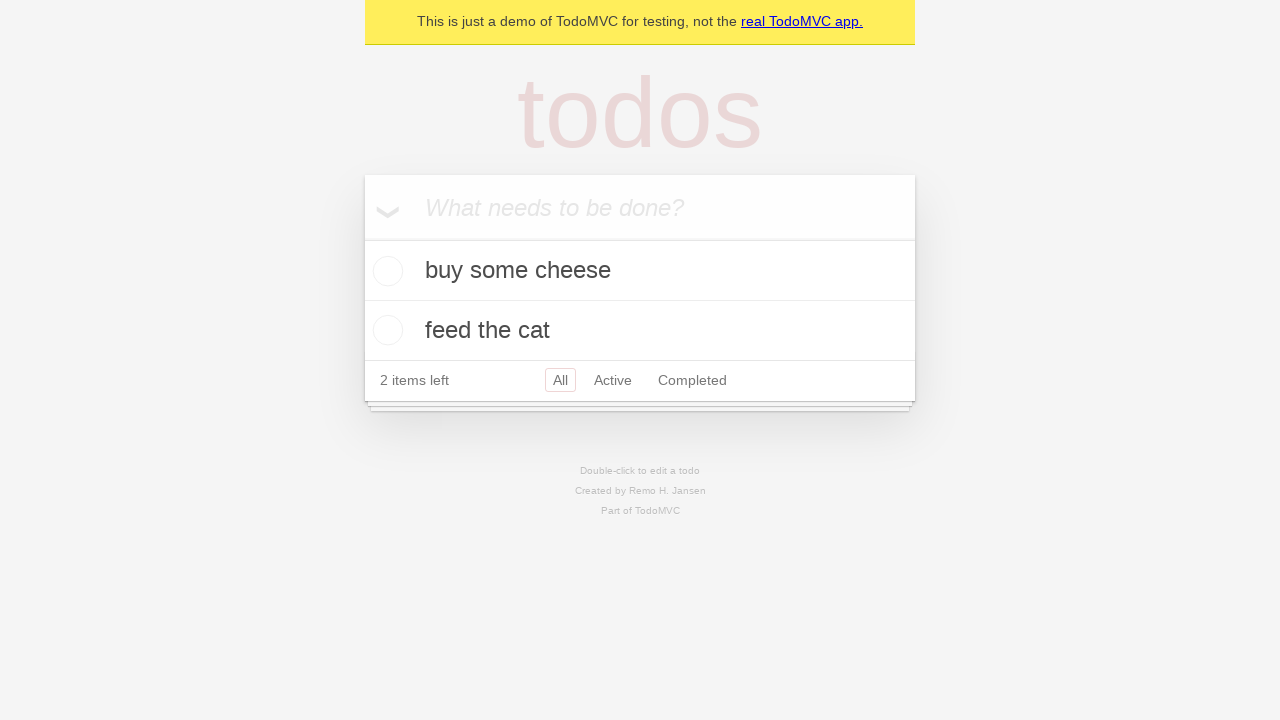

Filled todo input with 'book a doctors appointment' on internal:attr=[placeholder="What needs to be done?"i]
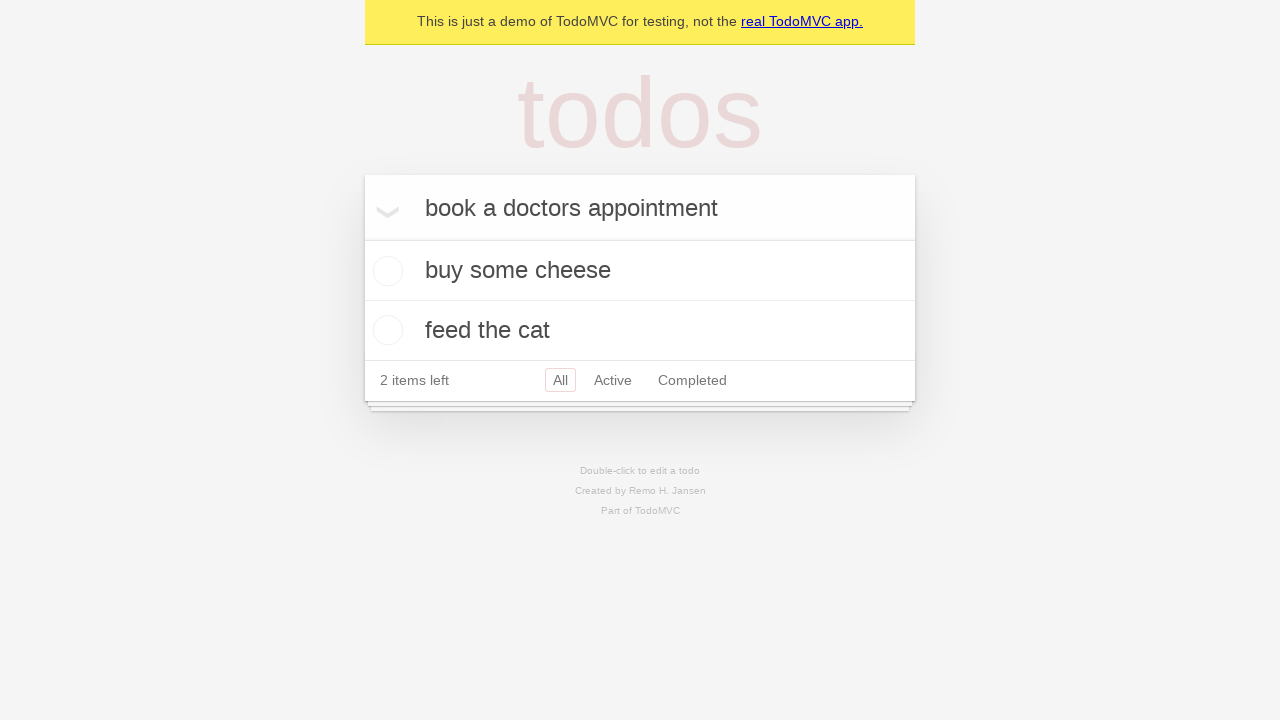

Pressed Enter to add third todo on internal:attr=[placeholder="What needs to be done?"i]
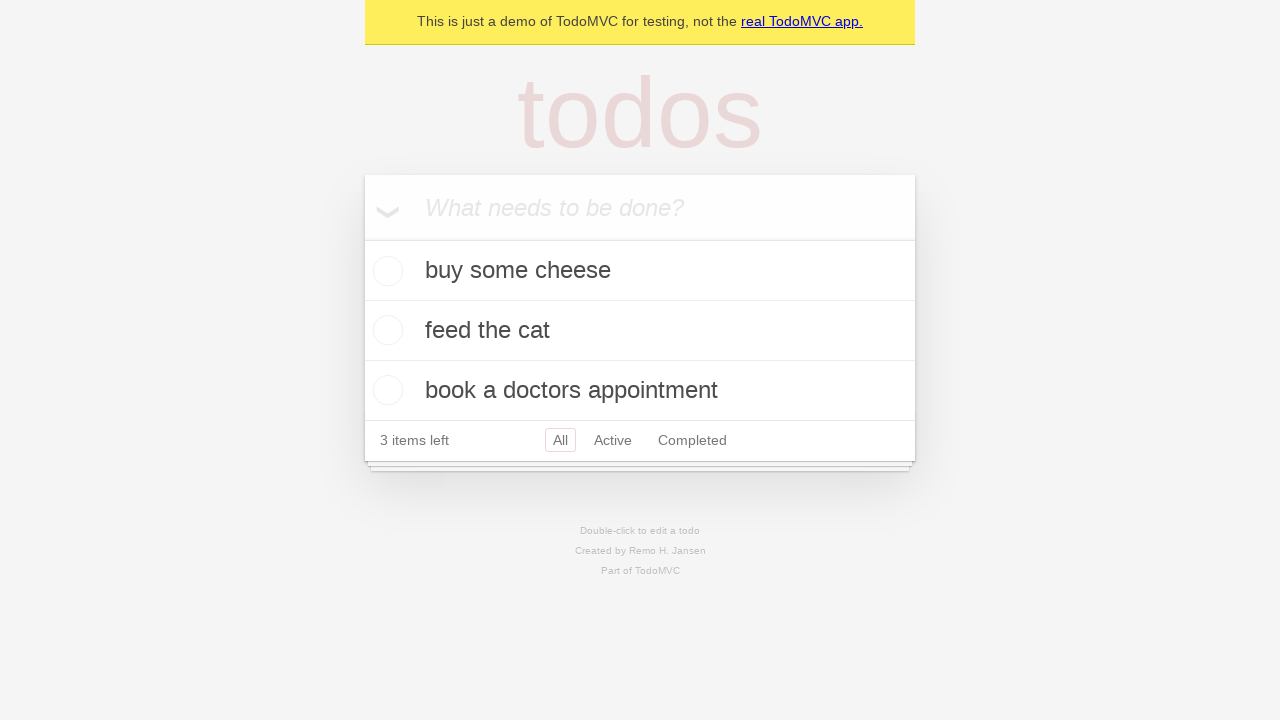

Double-clicked on second todo item to enter edit mode at (640, 331) on internal:testid=[data-testid="todo-item"s] >> nth=1
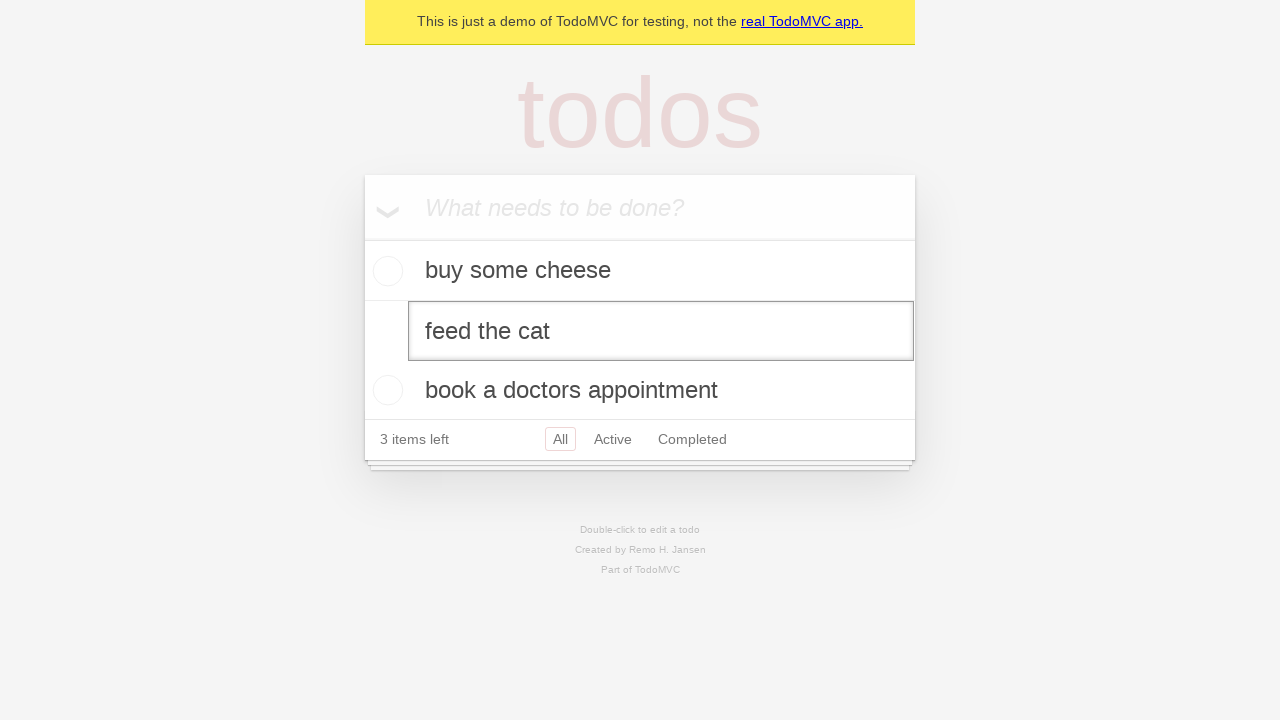

Filled edit textbox with empty string on internal:testid=[data-testid="todo-item"s] >> nth=1 >> internal:role=textbox[nam
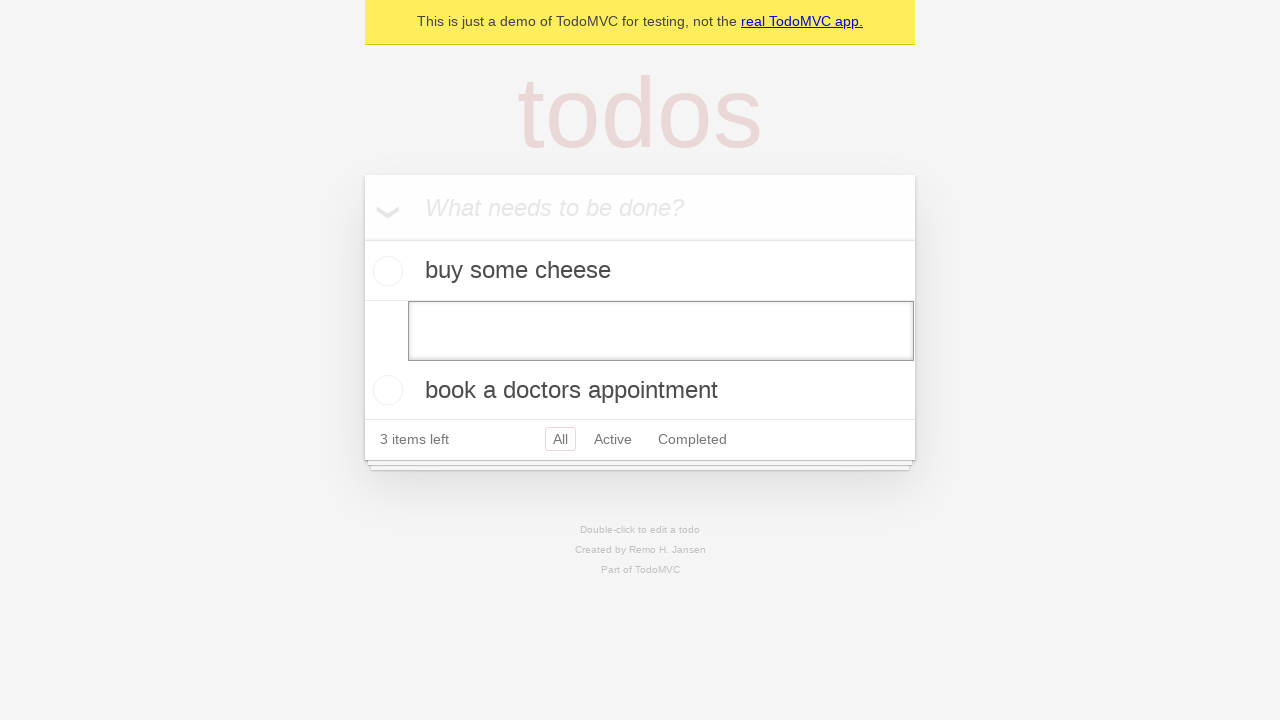

Pressed Enter to confirm empty edit and remove todo item on internal:testid=[data-testid="todo-item"s] >> nth=1 >> internal:role=textbox[nam
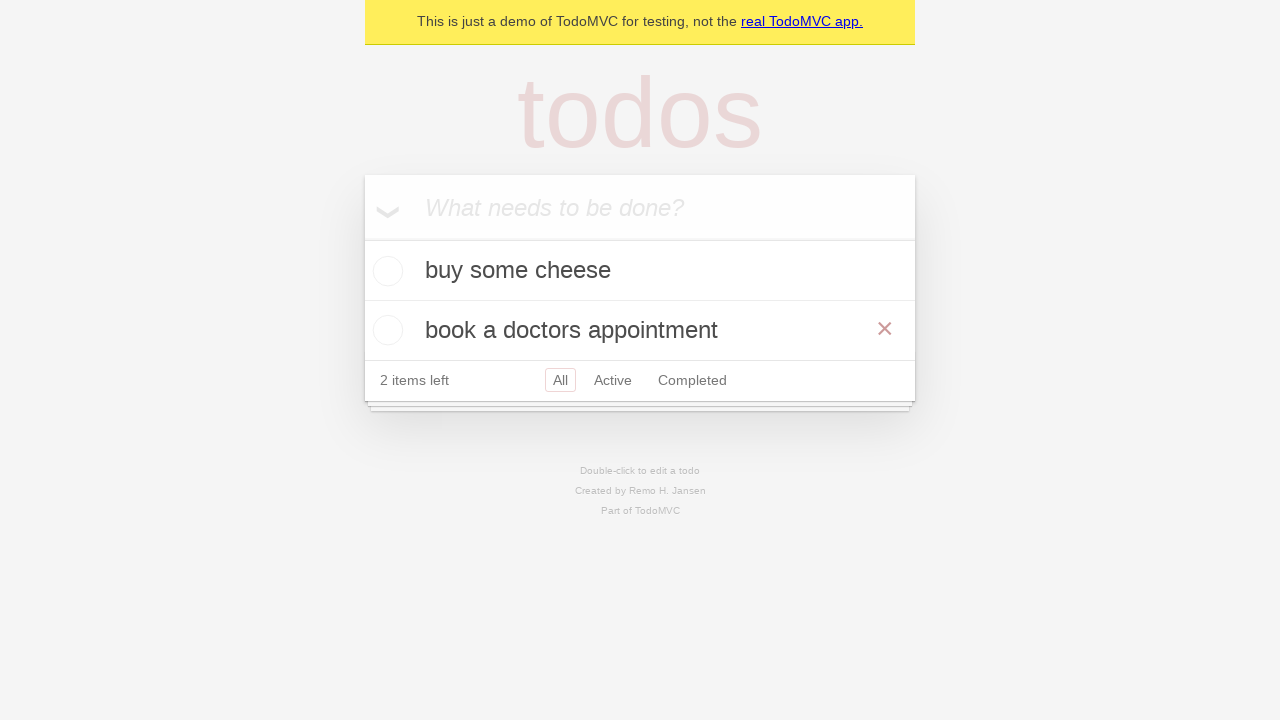

Waited for todo items to be present in DOM after removal
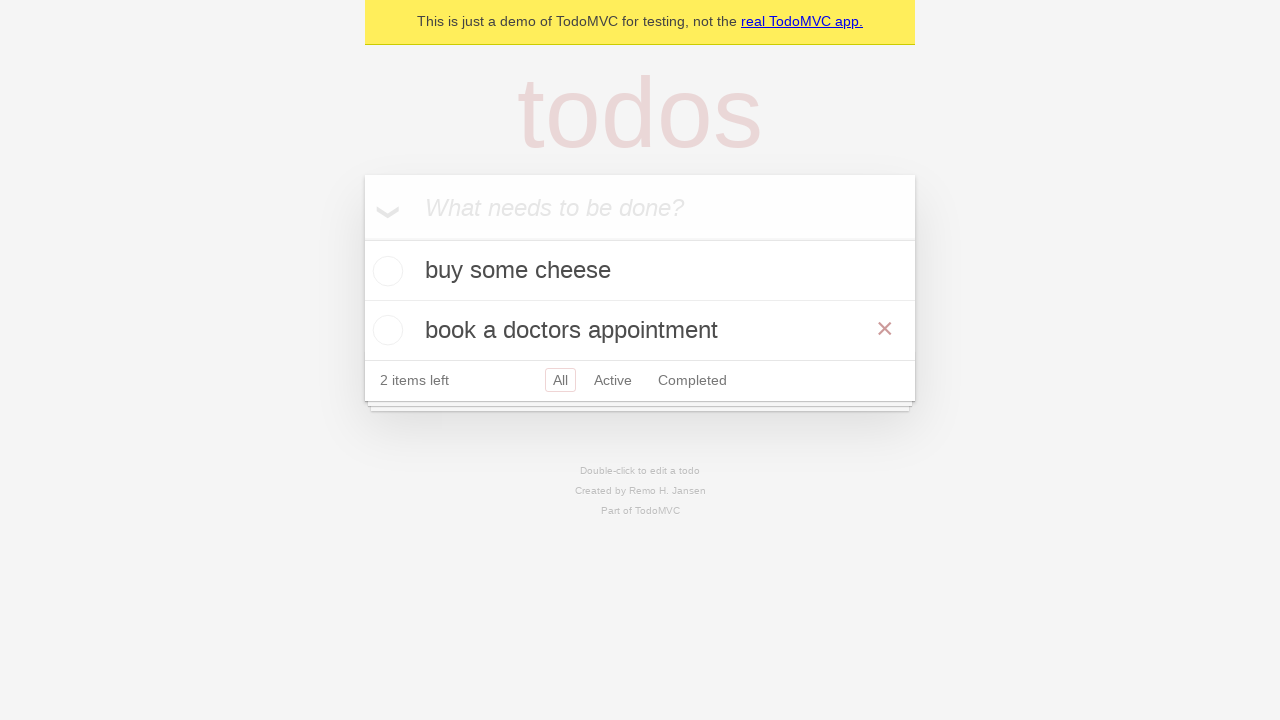

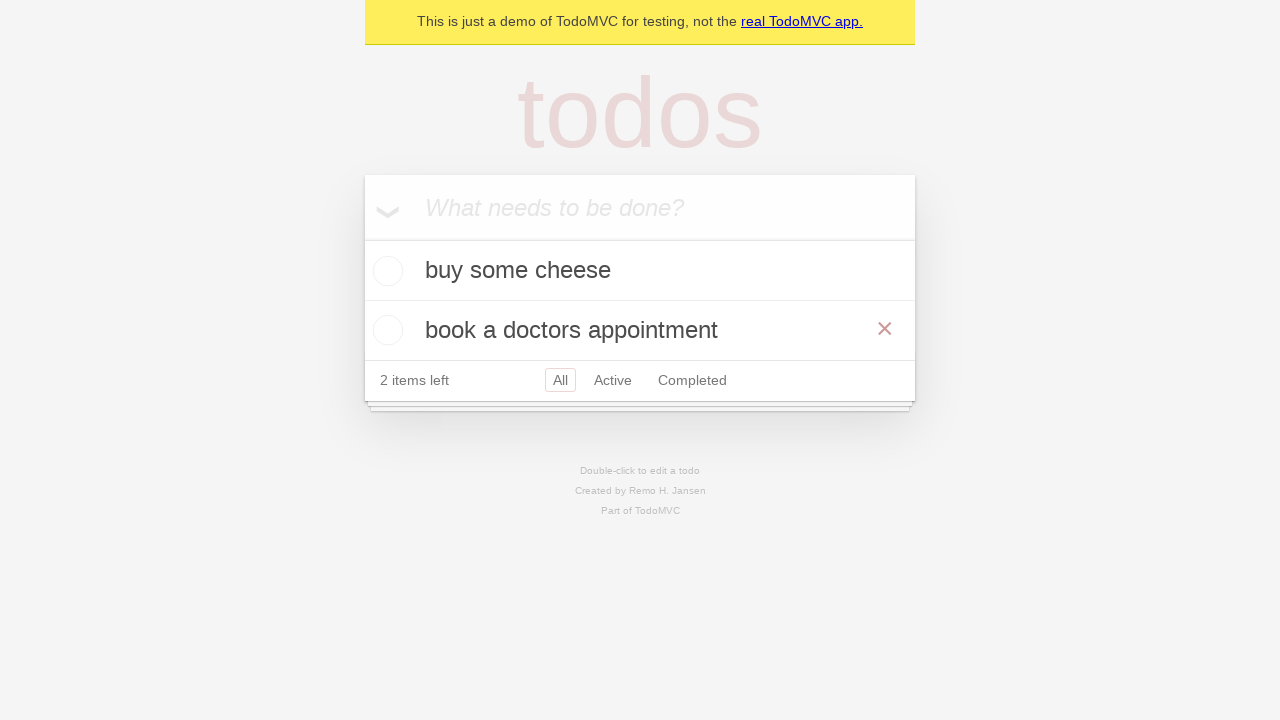